Tests button interaction functionality by performing double-click and right-click actions on a button element

Starting URL: https://demoqa.com/buttons

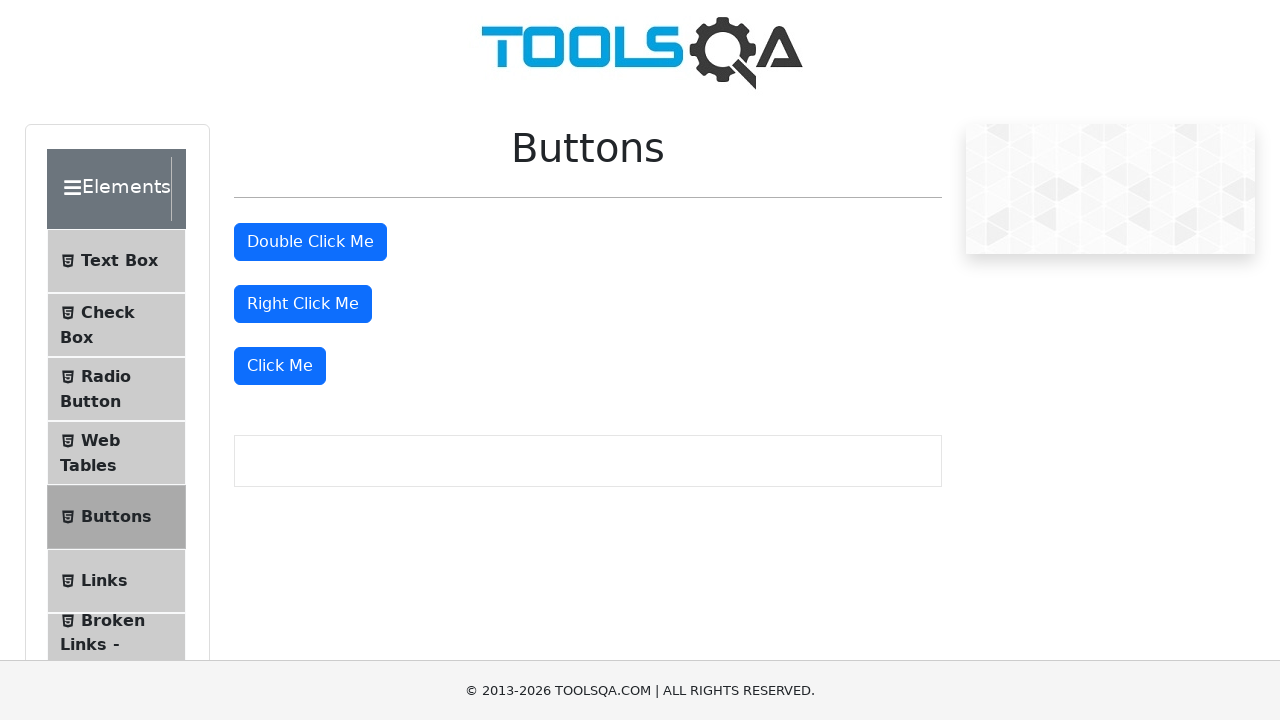

Located the double-click button element
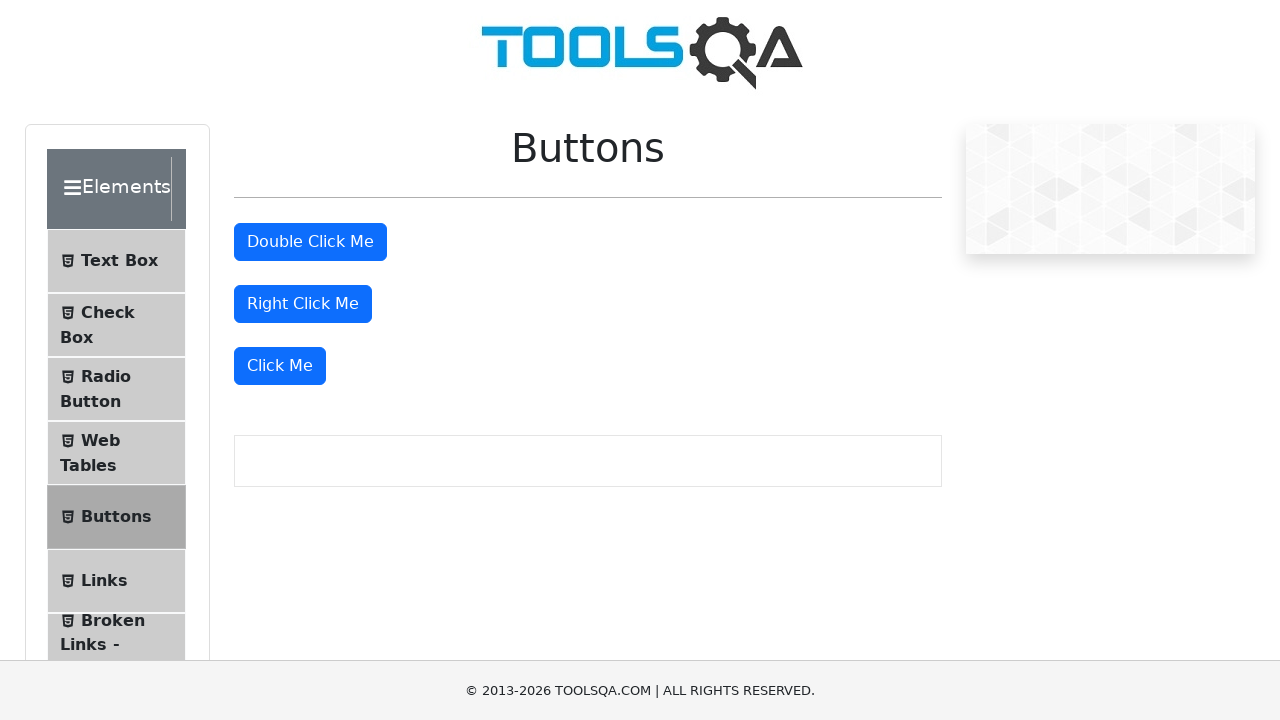

Performed double-click action on the button at (310, 242) on button#doubleClickBtn
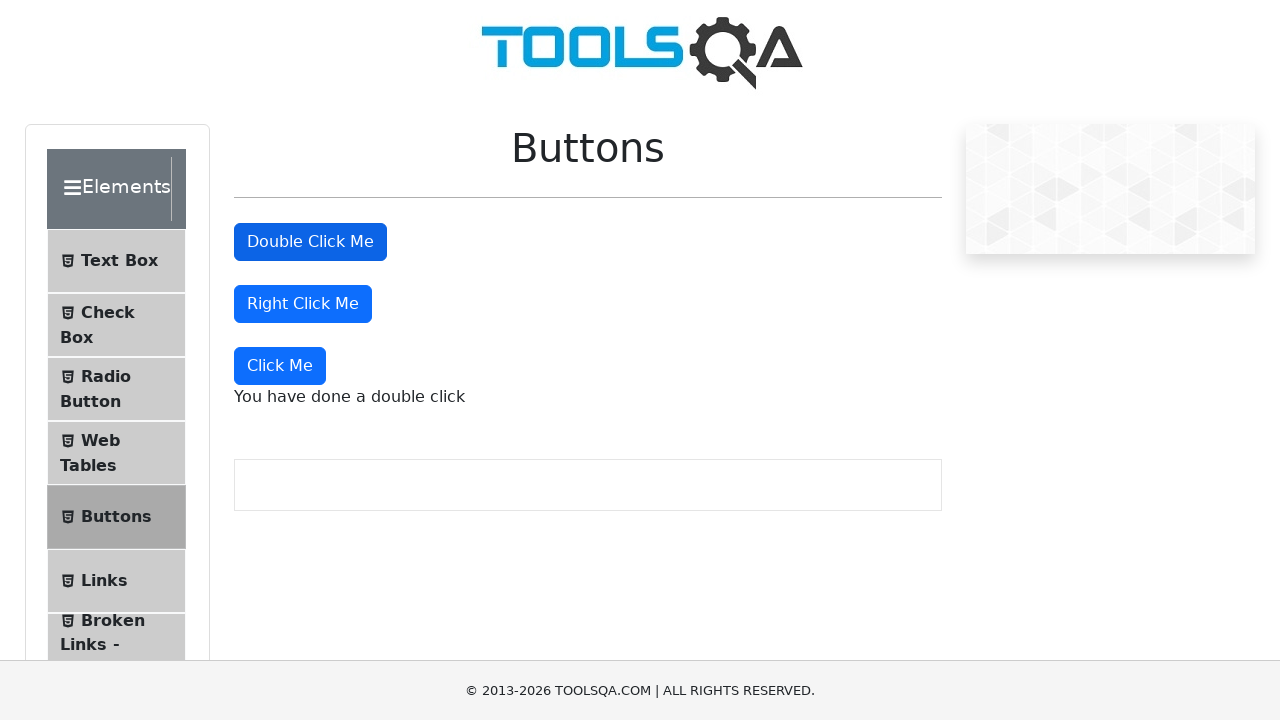

Performed right-click action on the button at (310, 242) on button#doubleClickBtn
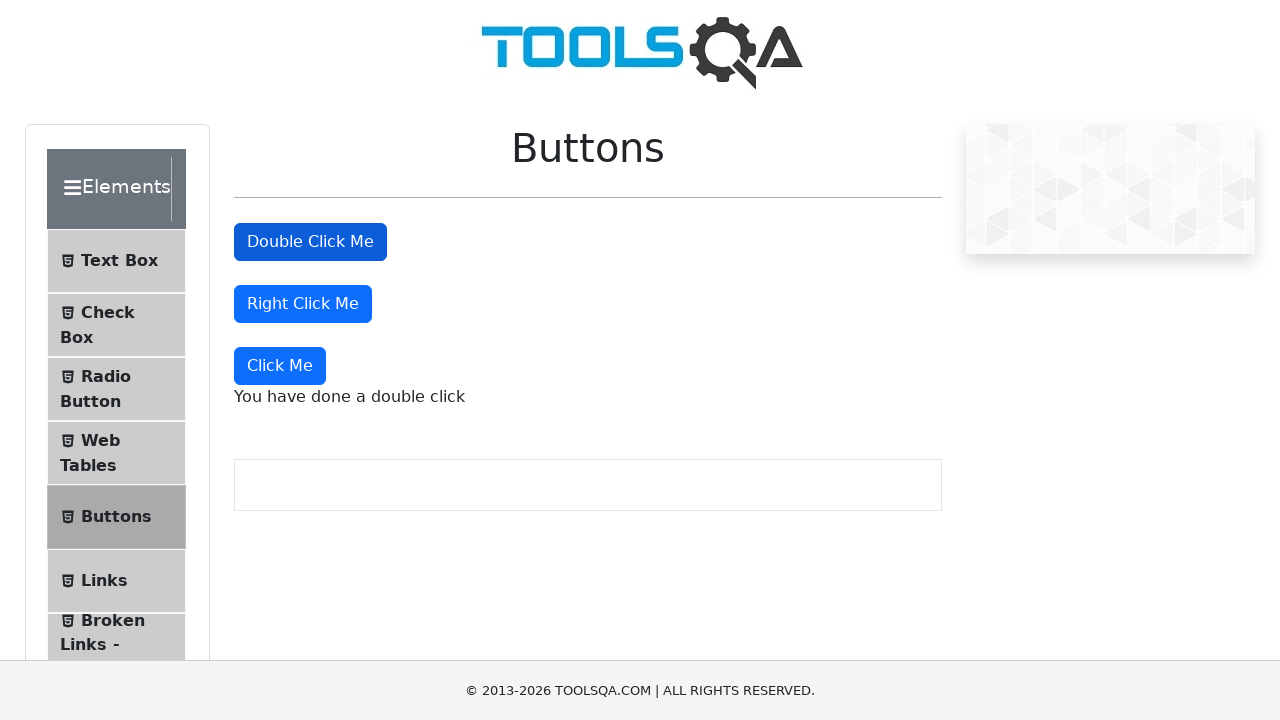

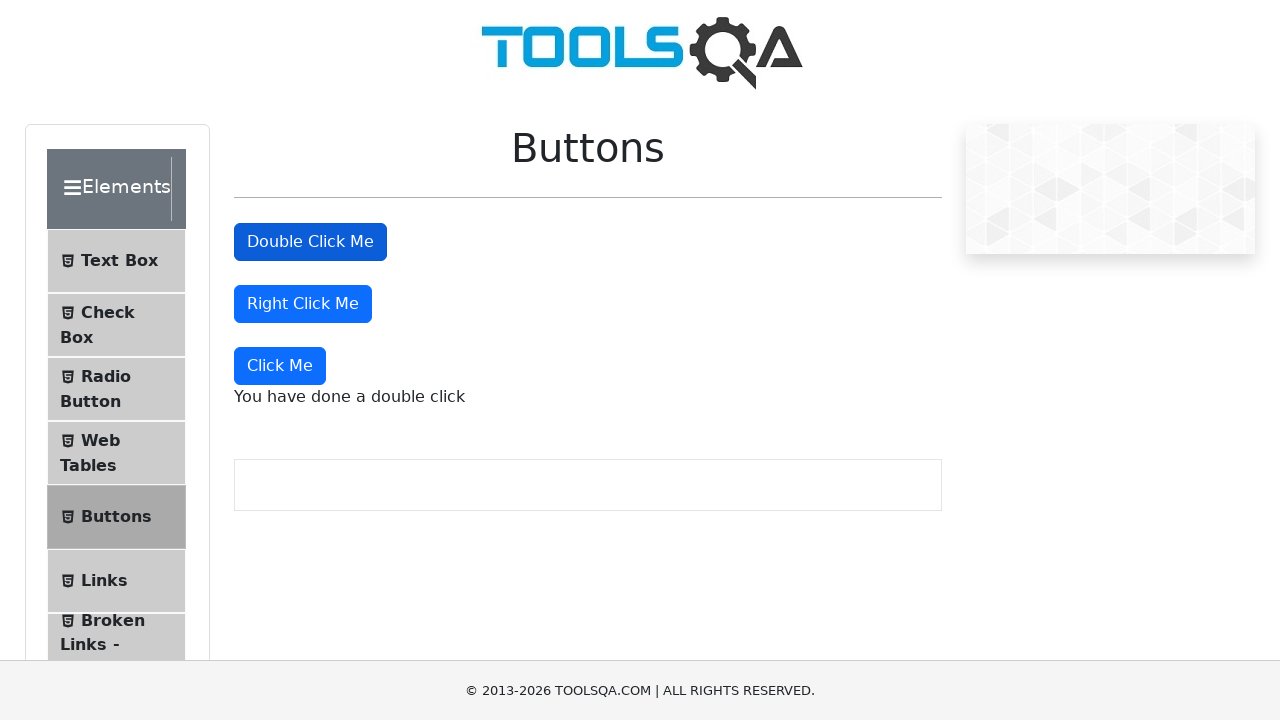